Tests registration form with mismatched confirmation password

Starting URL: https://alada.vn/tai-khoan/dang-ky.html

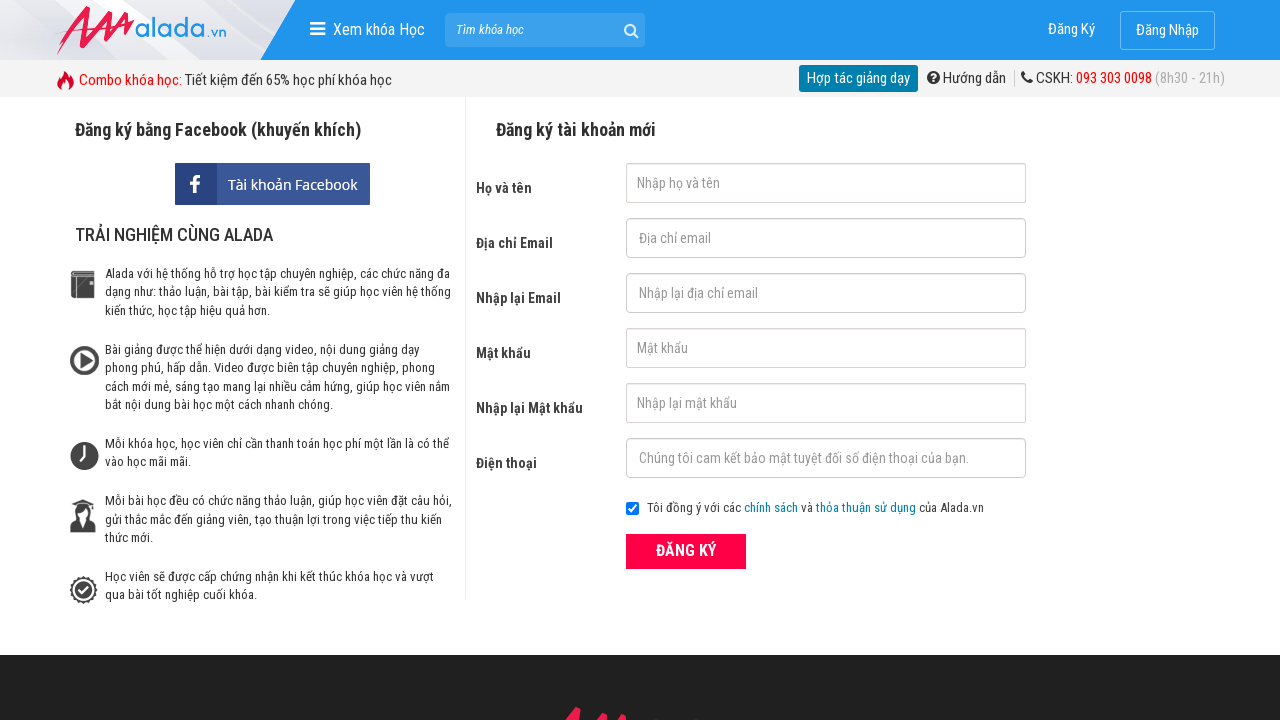

Filled first name field with 'Rhys Warren' on #txtFirstname
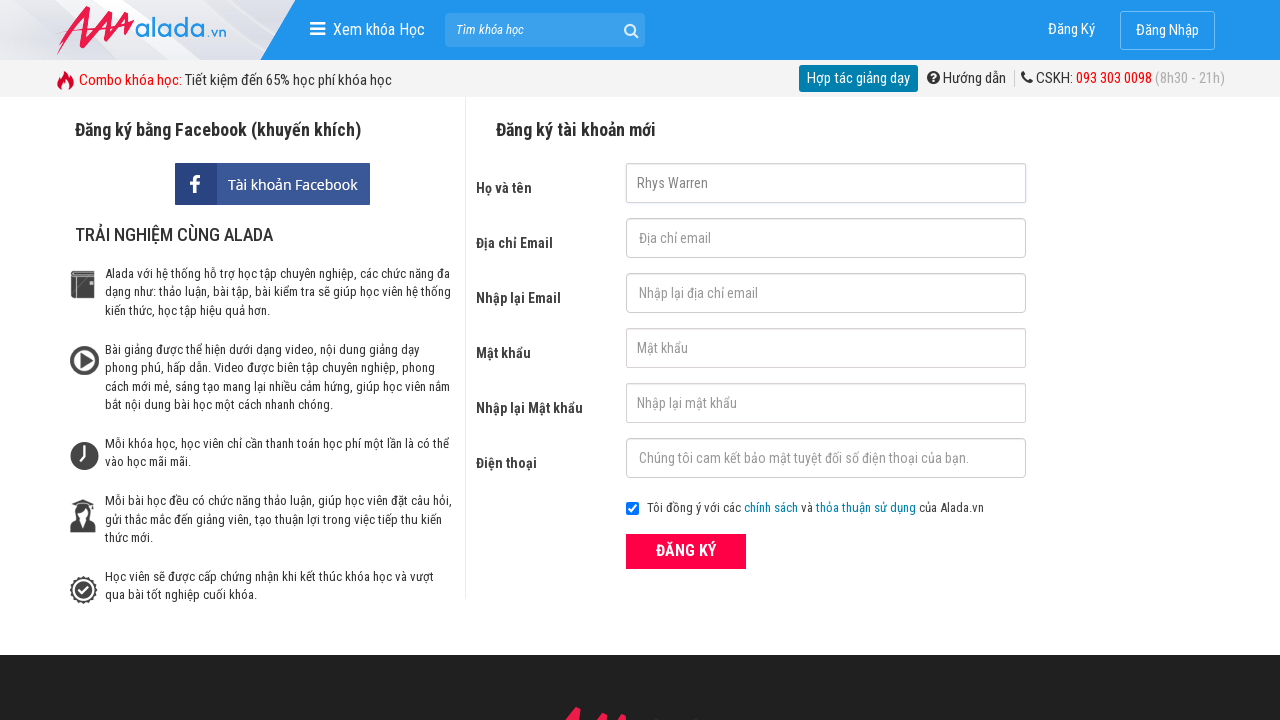

Filled email field with 'Rhys.Warren@gg.com' on #txtEmail
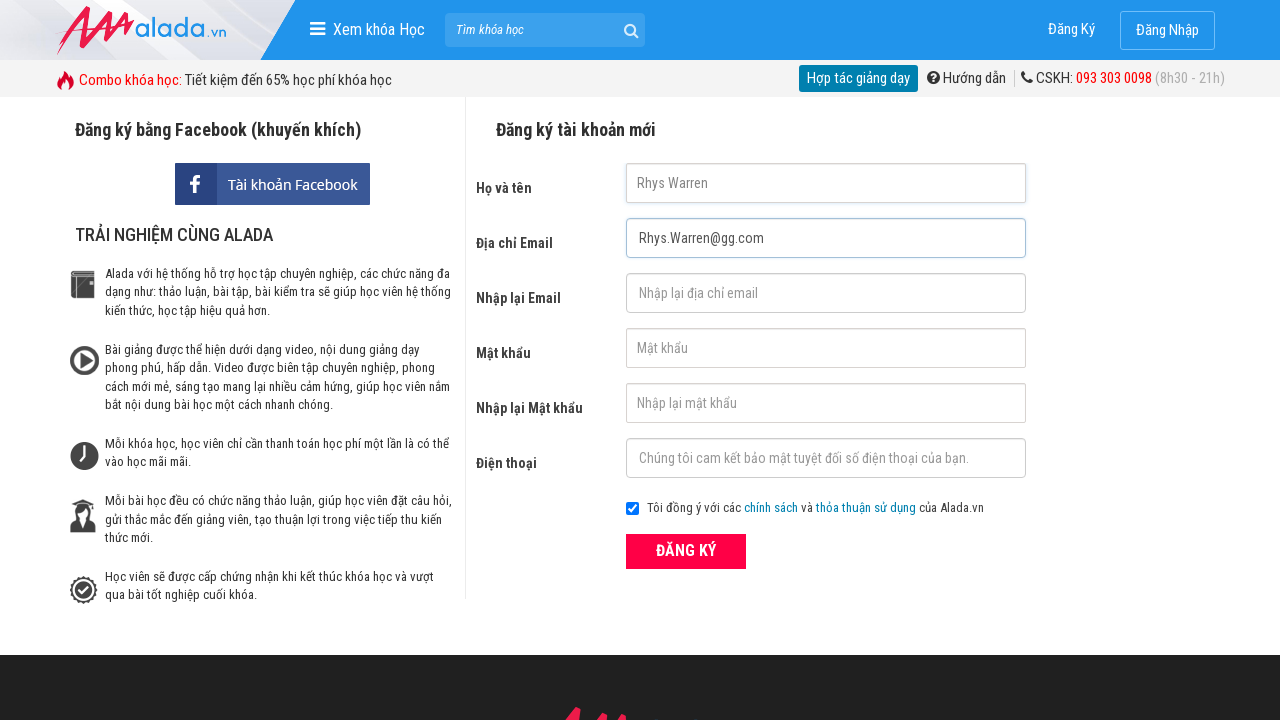

Filled confirm email field with 'Rhys.Warren@gg.com' on #txtCEmail
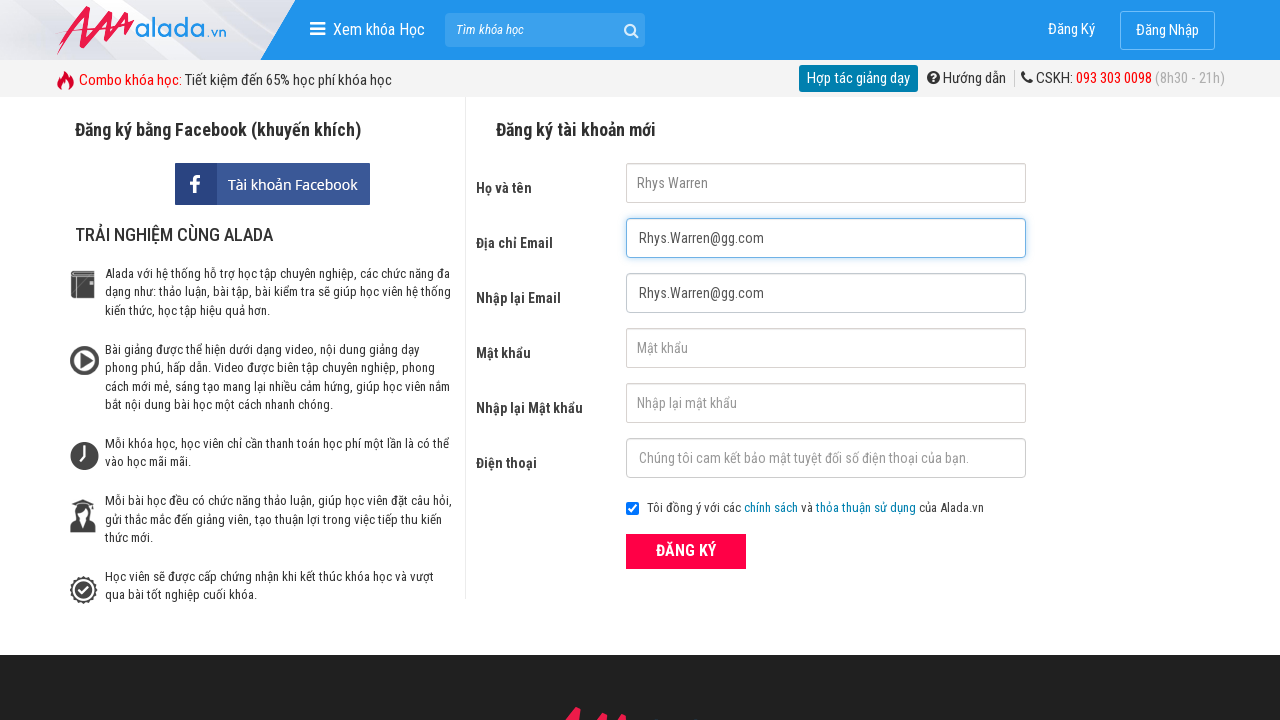

Filled password field with '7539312' on #txtPassword
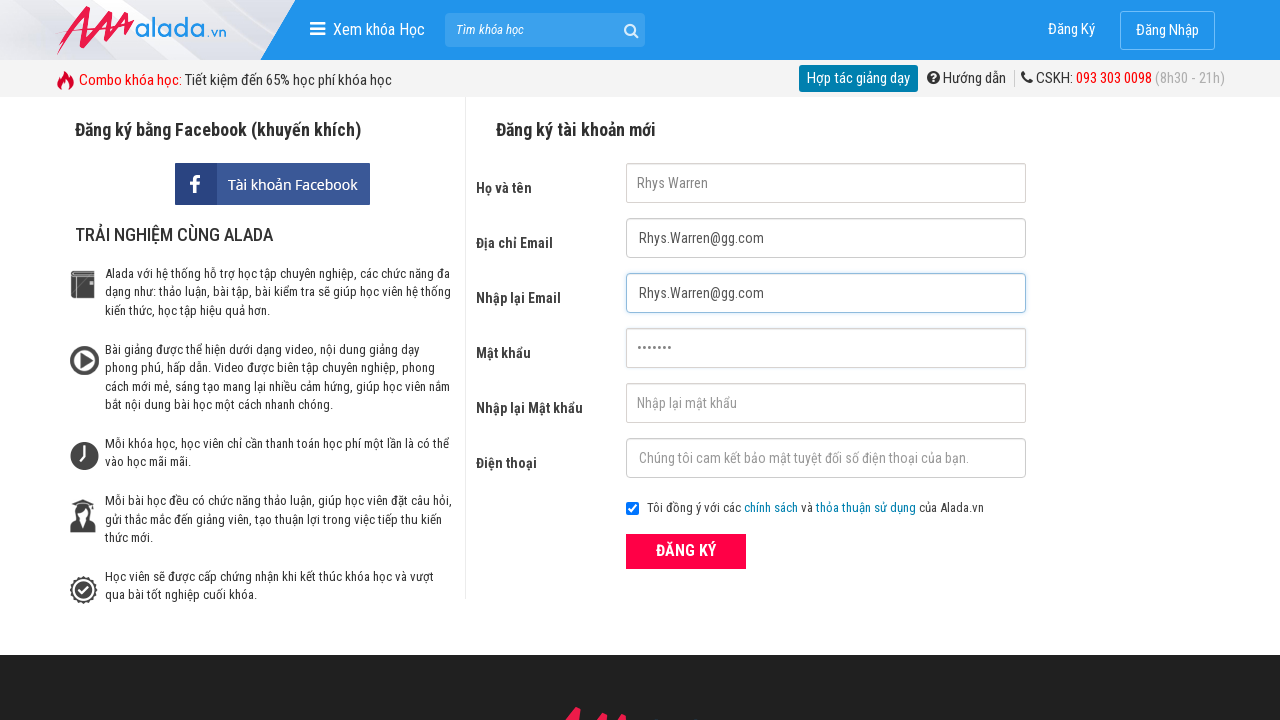

Filled confirm password field with mismatched password '4718923' on #txtCPassword
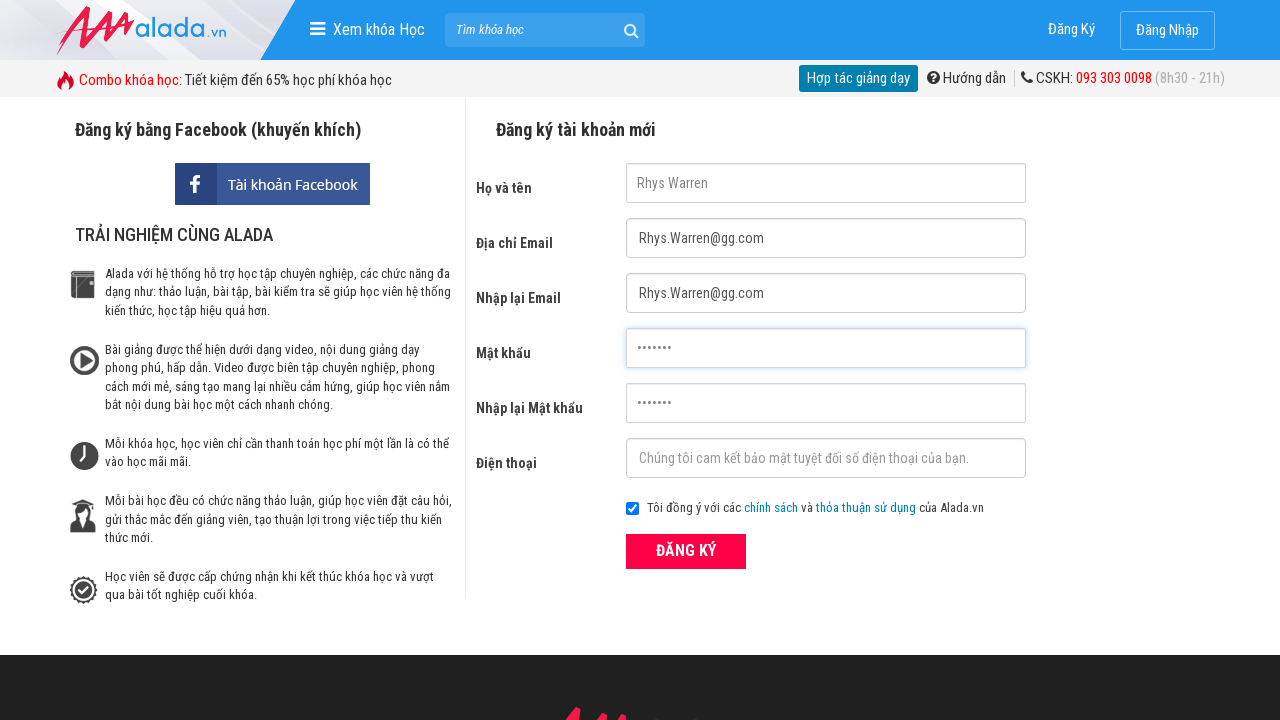

Filled phone field with '0129001166' on #txtPhone
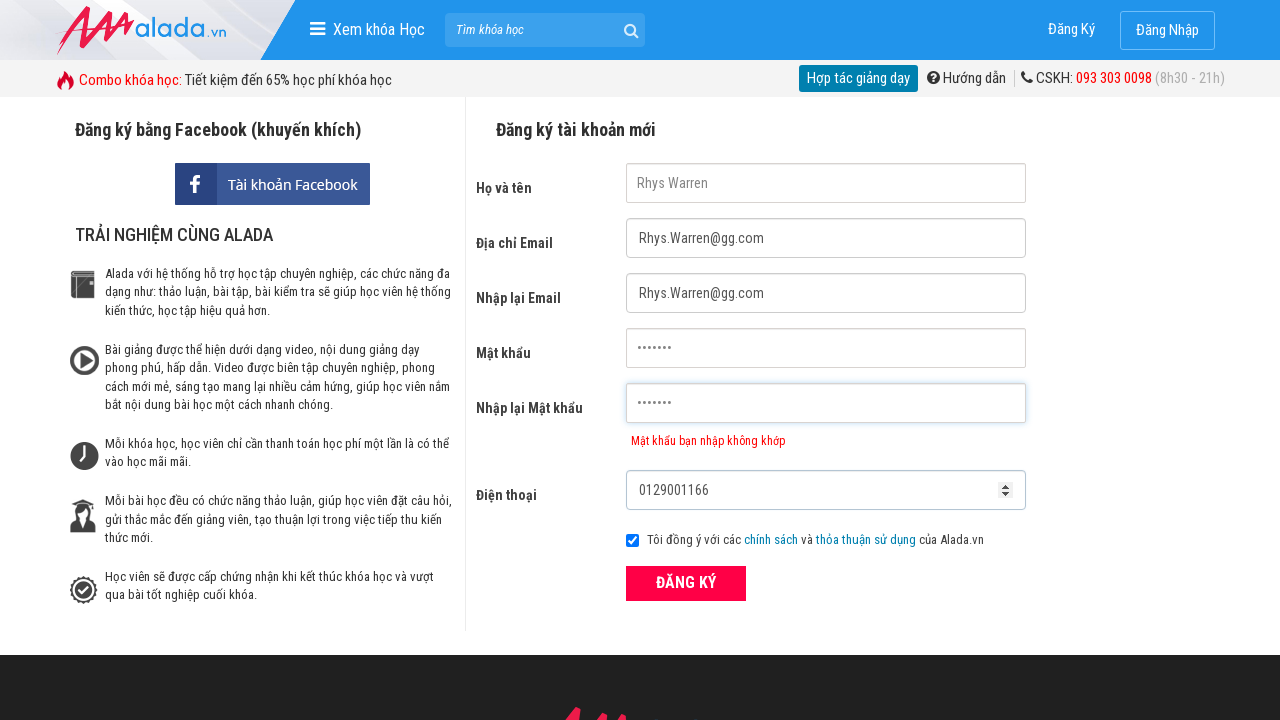

Clicked ĐĂNG KÝ (register) button at (686, 583) on xpath=//div[contains(@class,'frmRegister')]//button
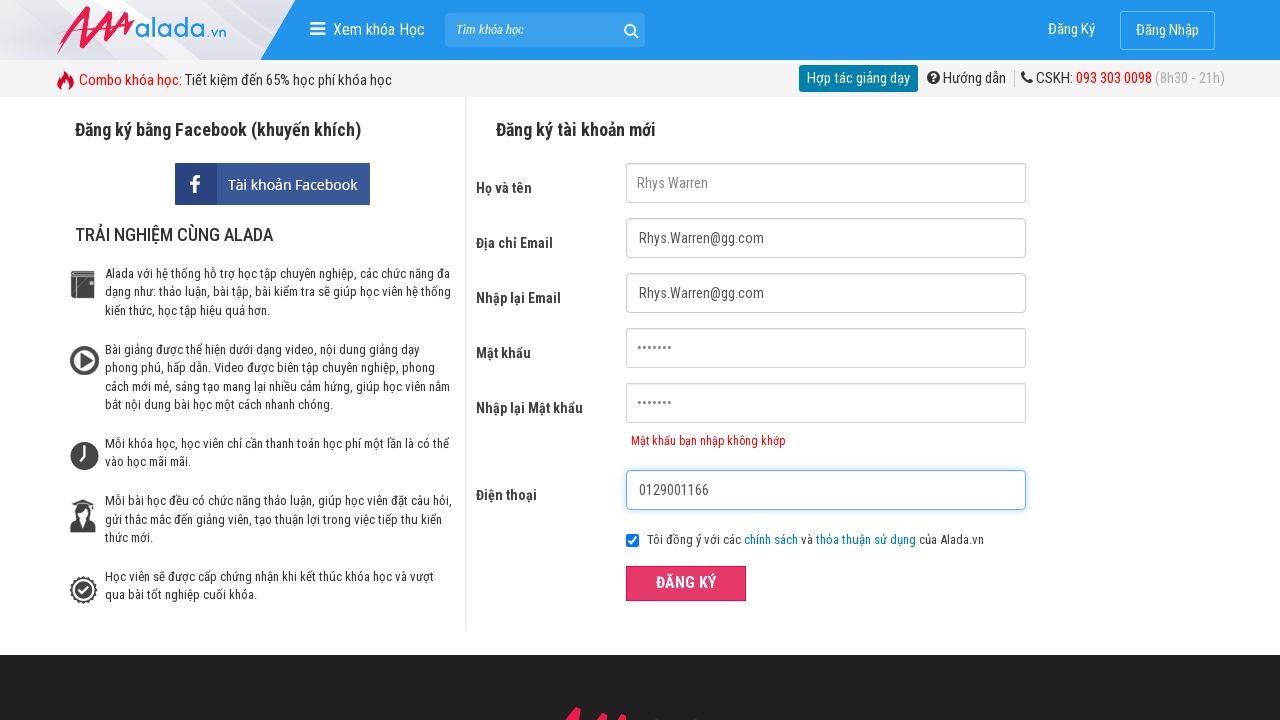

Confirm password error message appeared, validating mismatched password rejection
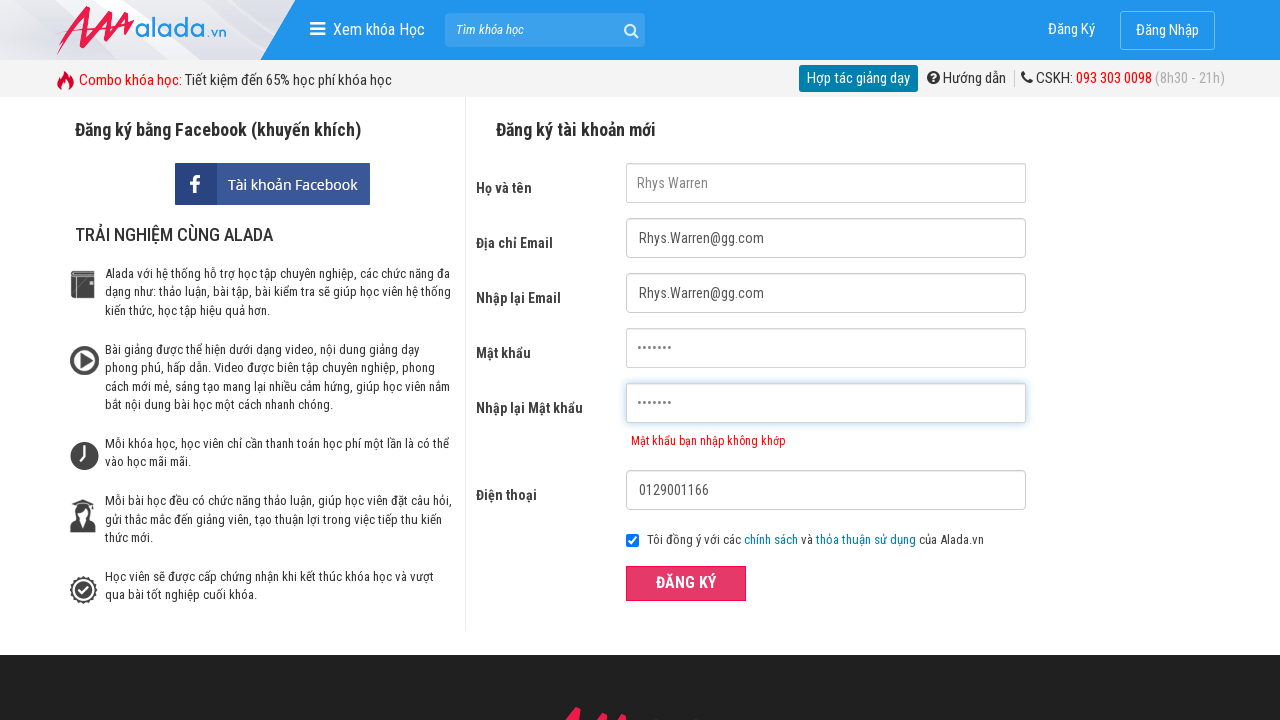

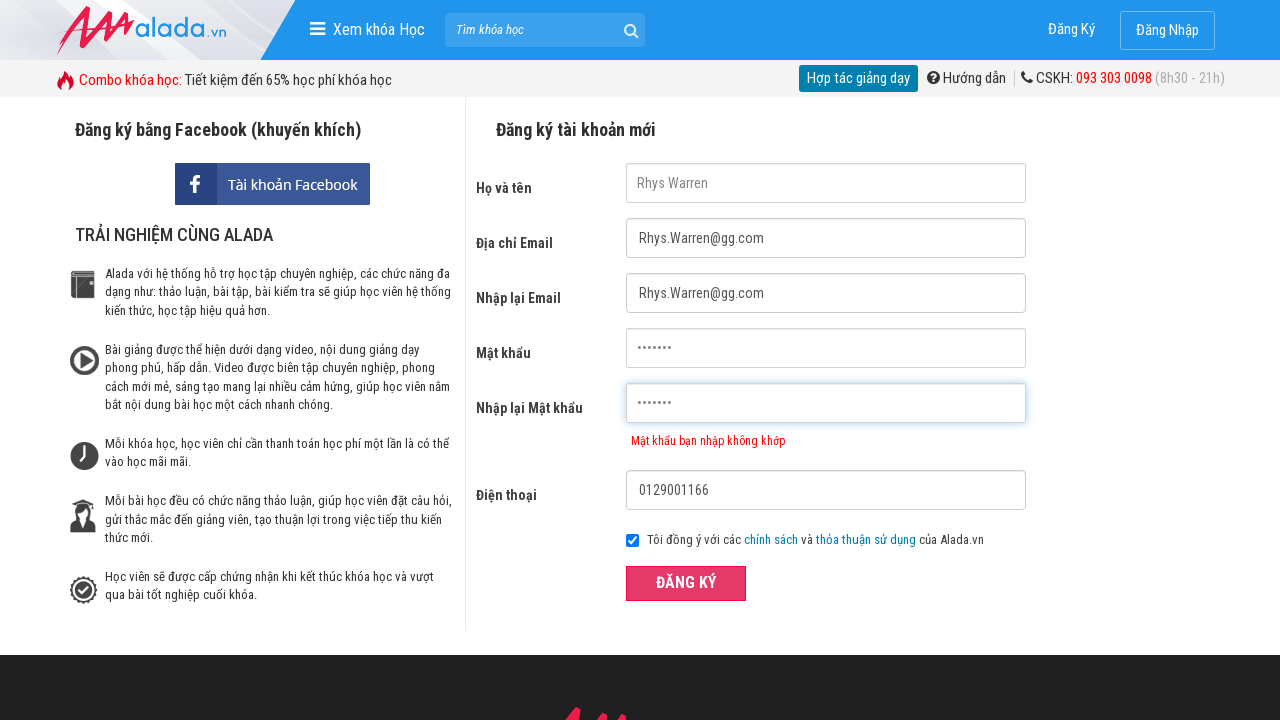